Tests hover functionality by hovering over a user avatar image and verifying that the user's name becomes visible after the hover action.

Starting URL: https://the-internet.herokuapp.com/hovers

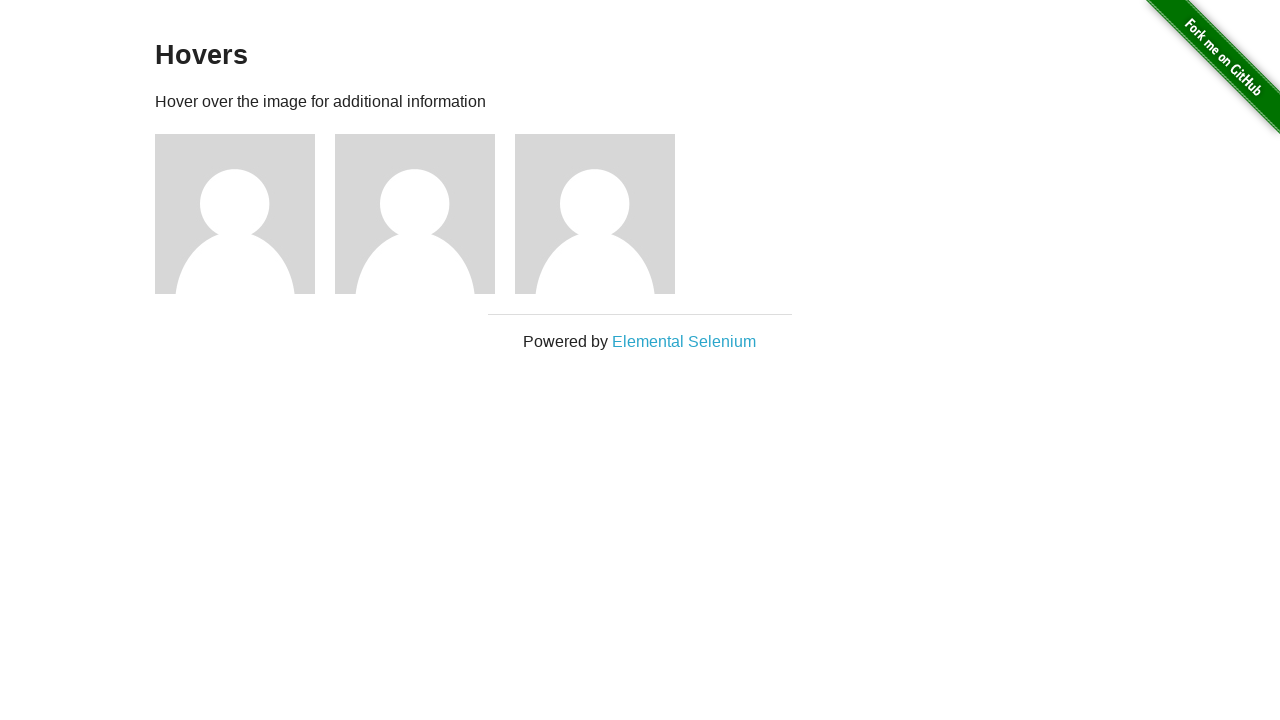

Hovered over the first user avatar image at (235, 214) on (//img[@alt='User Avatar'])[1]
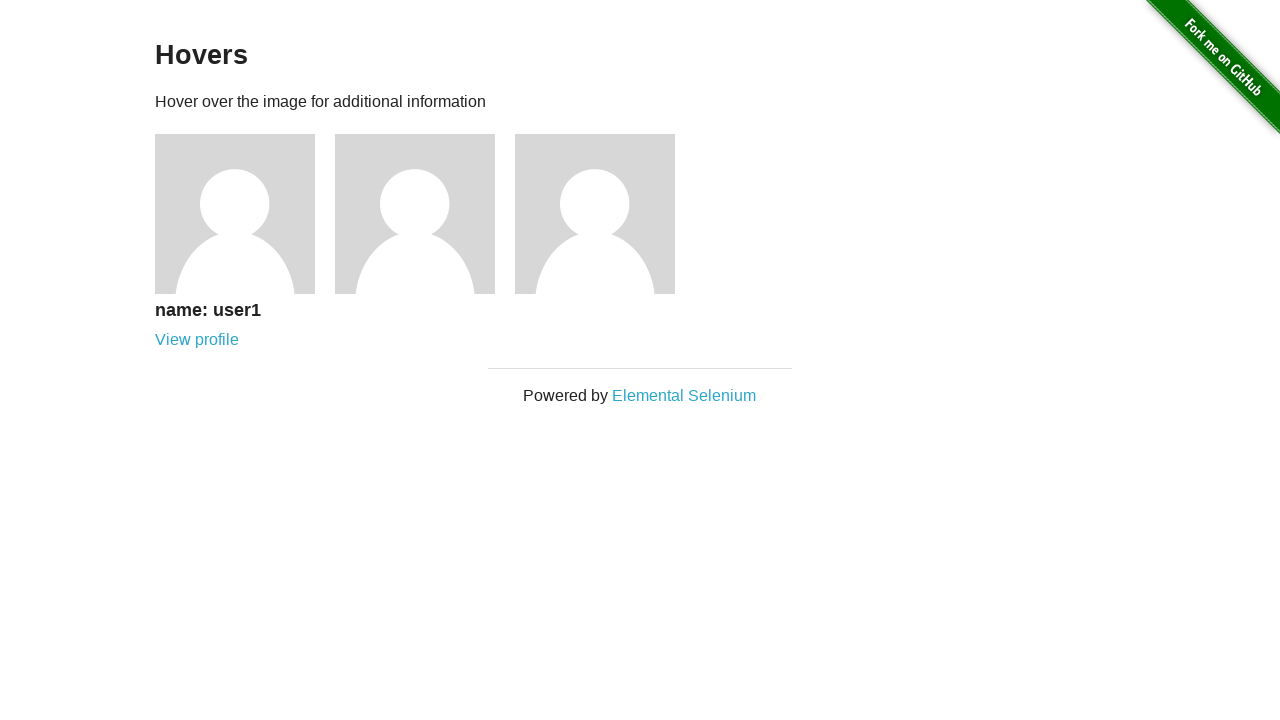

Located the user name element (div.figcaption h5)
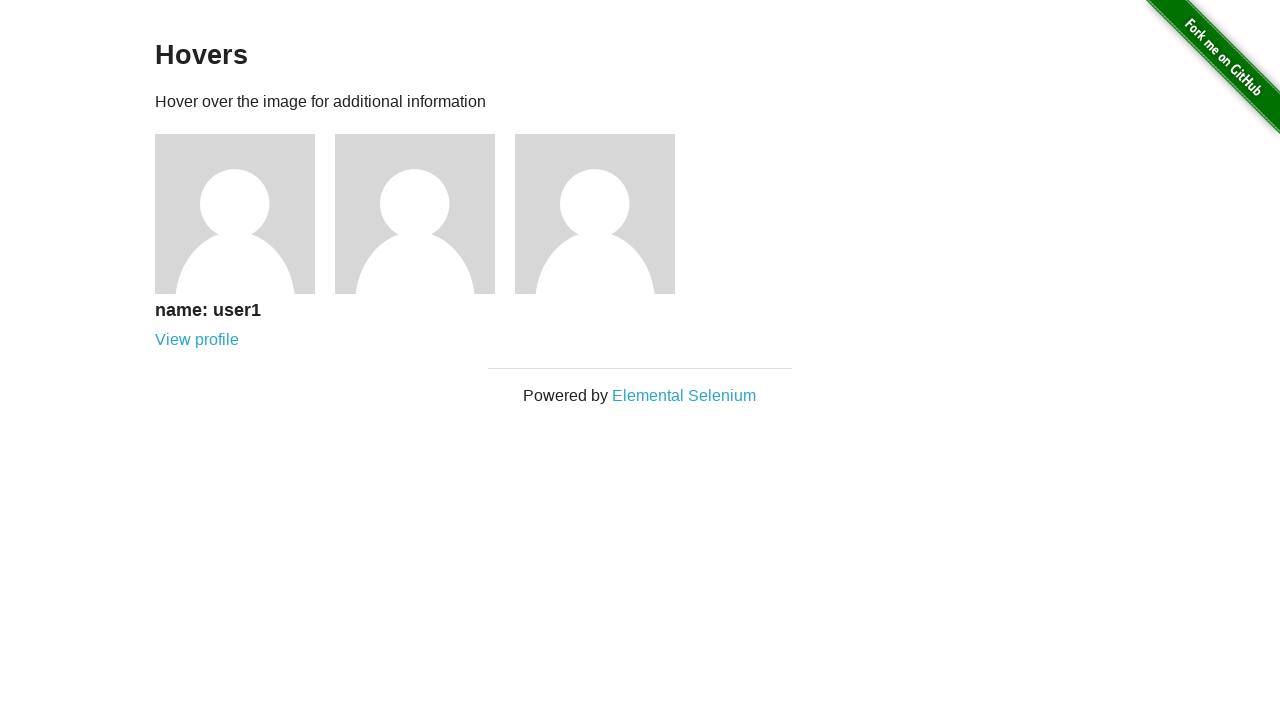

User name element became visible after hover
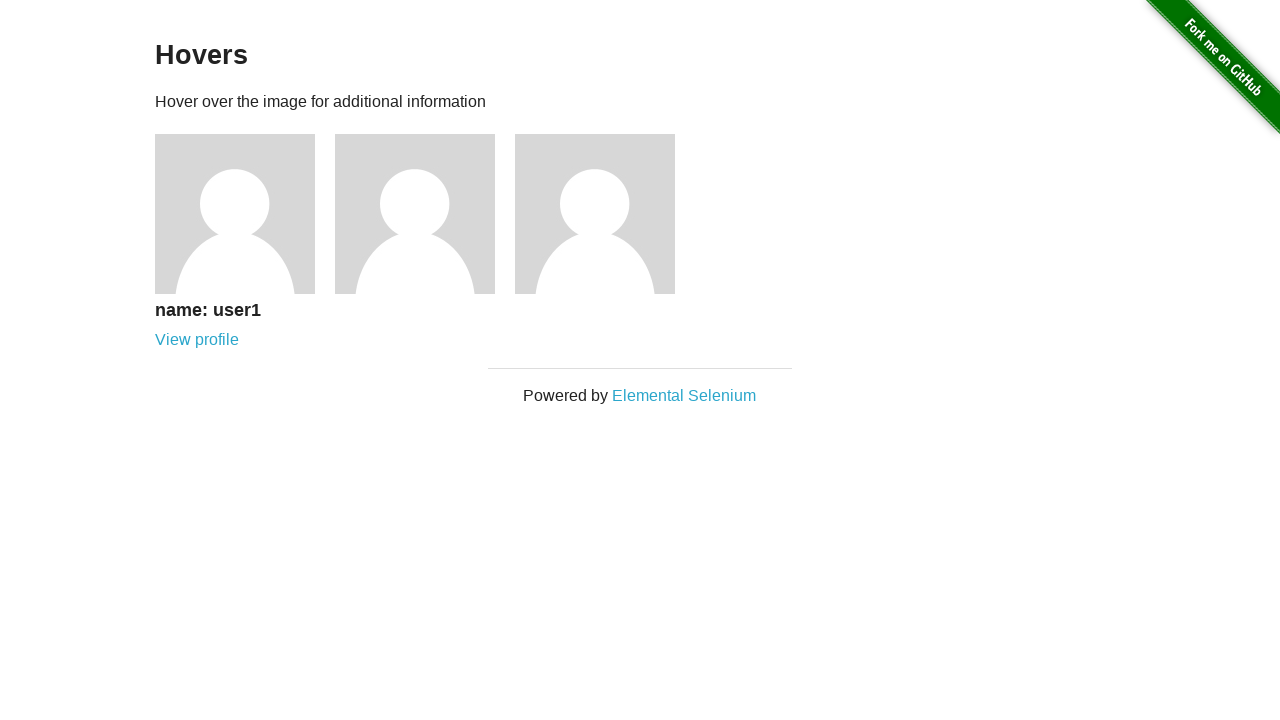

Verified that user name contains 'name: user1'
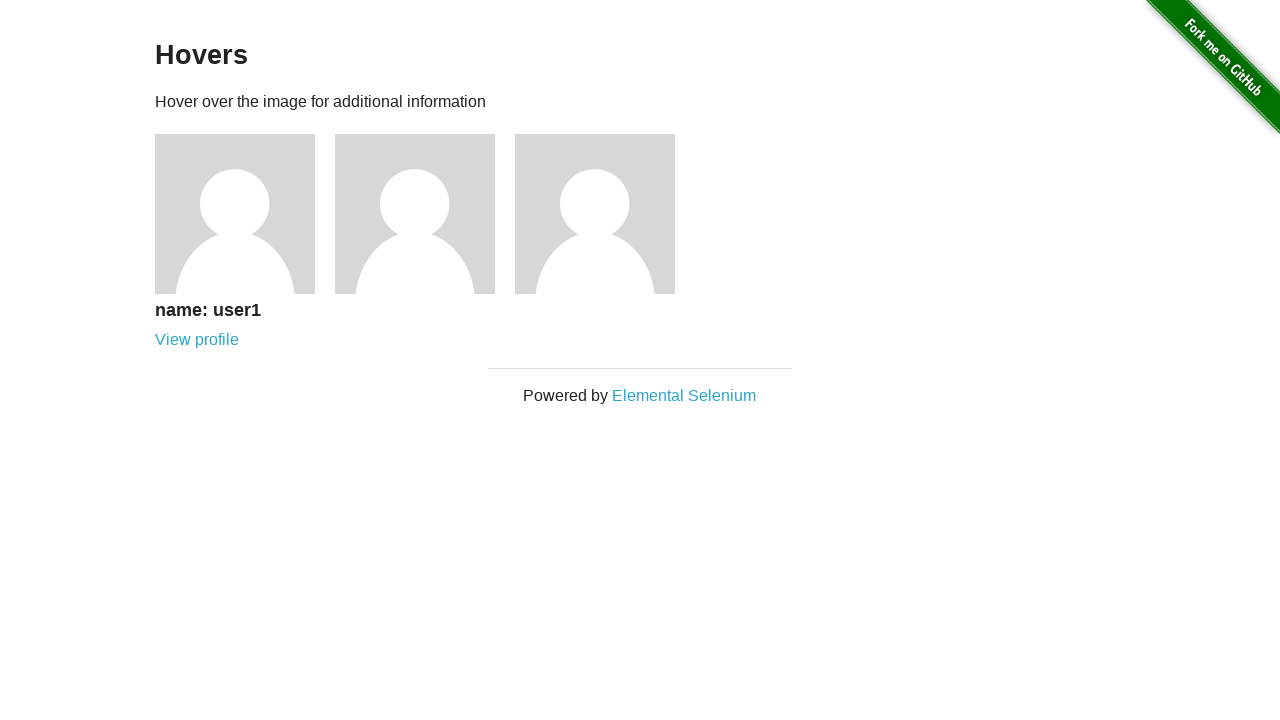

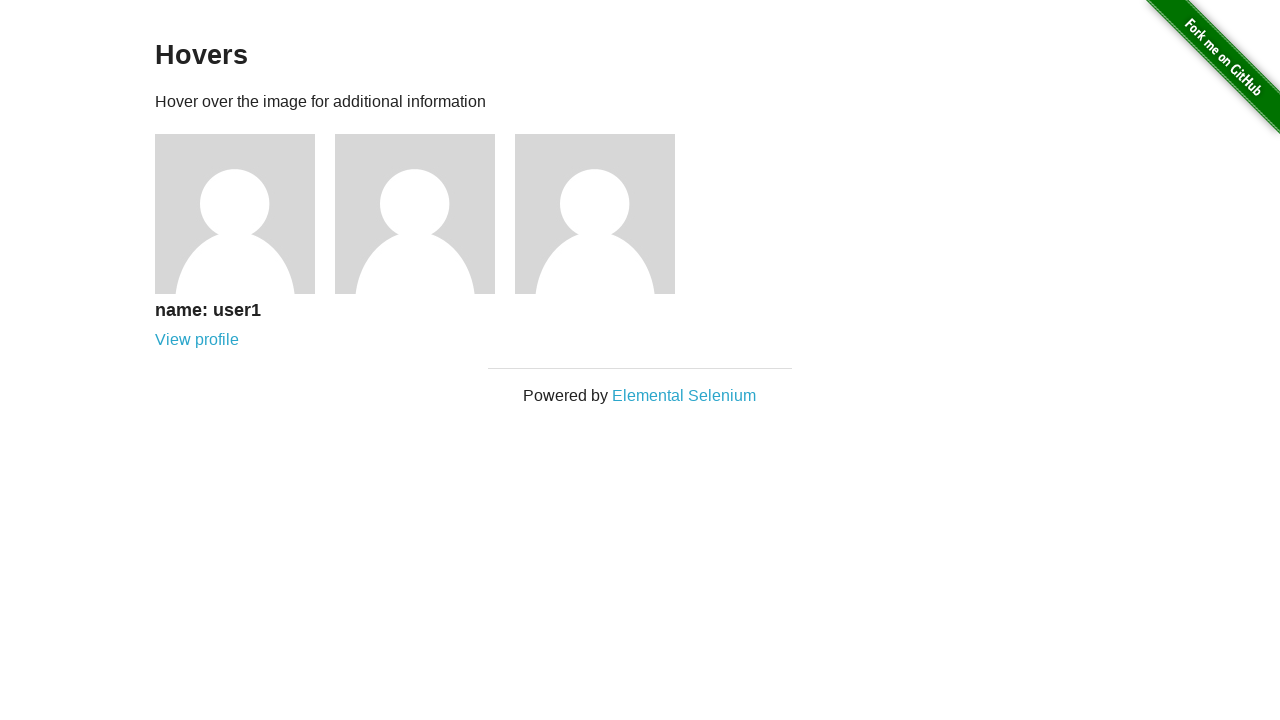